Navigates to a basic form page and clicks on the GOOGLE link to test window/tab handling functionality

Starting URL: https://automationfc.github.io/basic-form/index.html

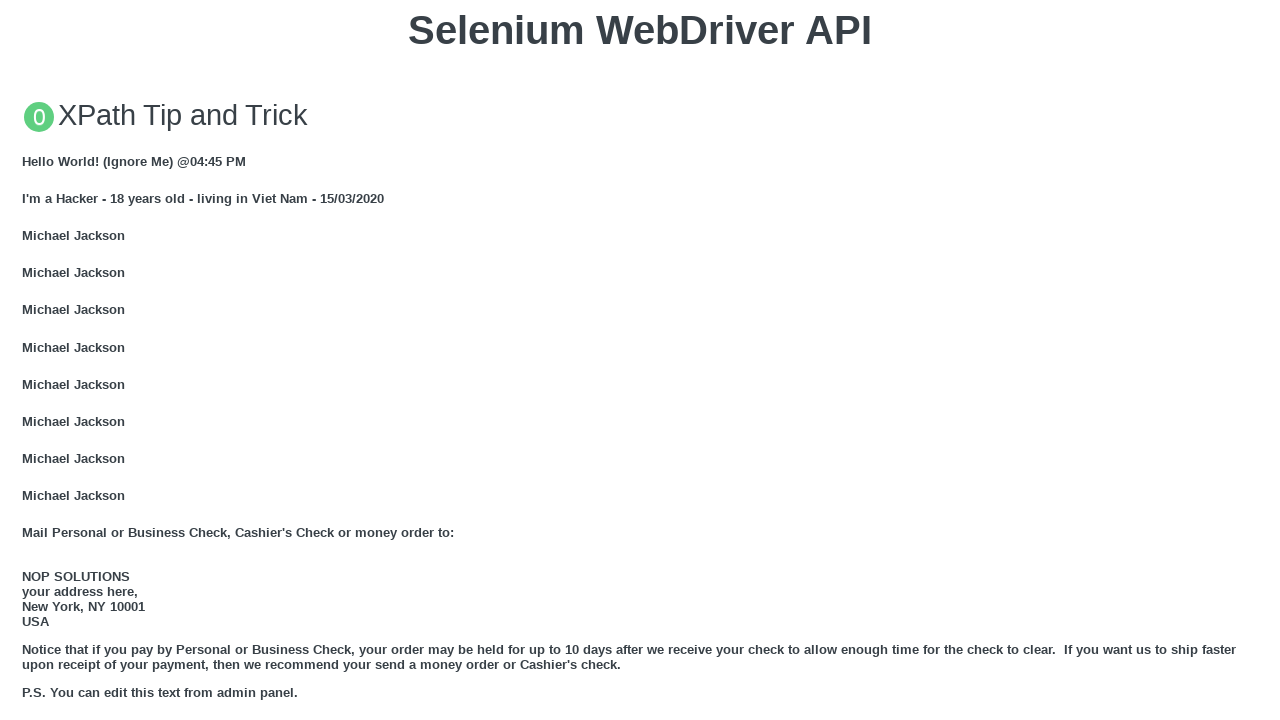

Navigated to basic form page at https://automationfc.github.io/basic-form/index.html
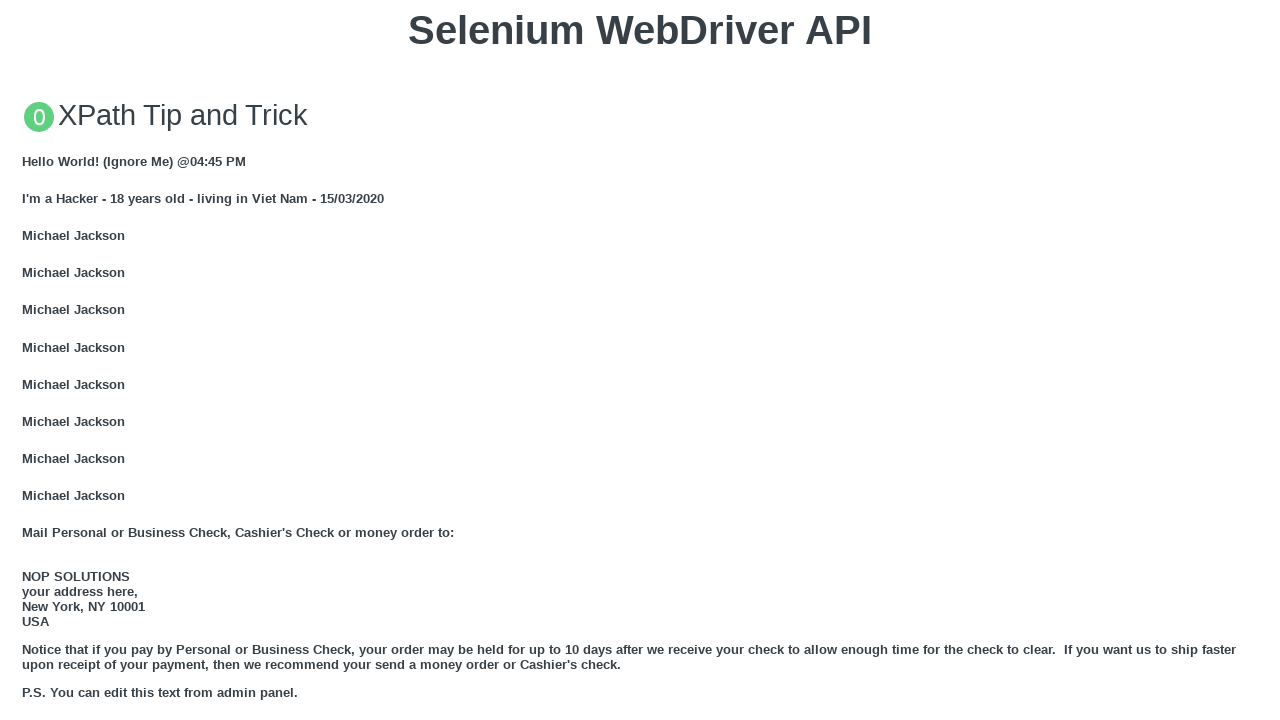

Clicked on the GOOGLE link at (56, 360) on xpath=//a[text()='GOOGLE']
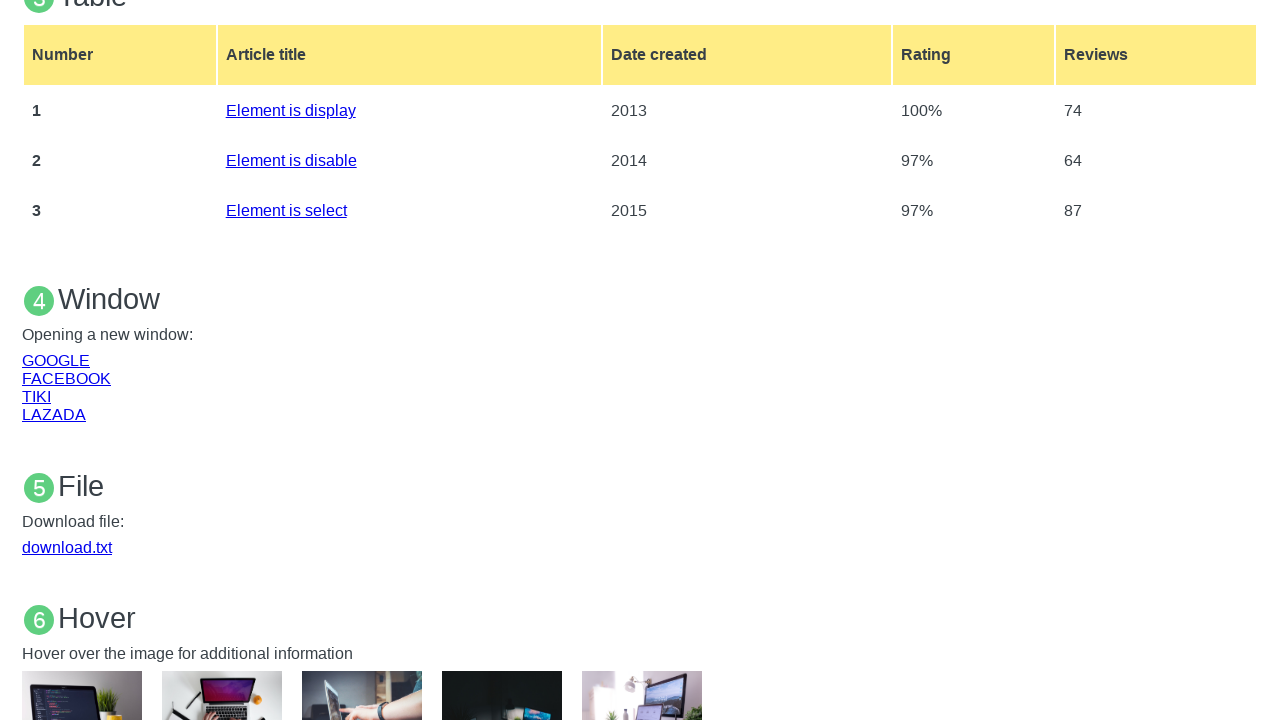

Waited 2000ms for new tab/window to open
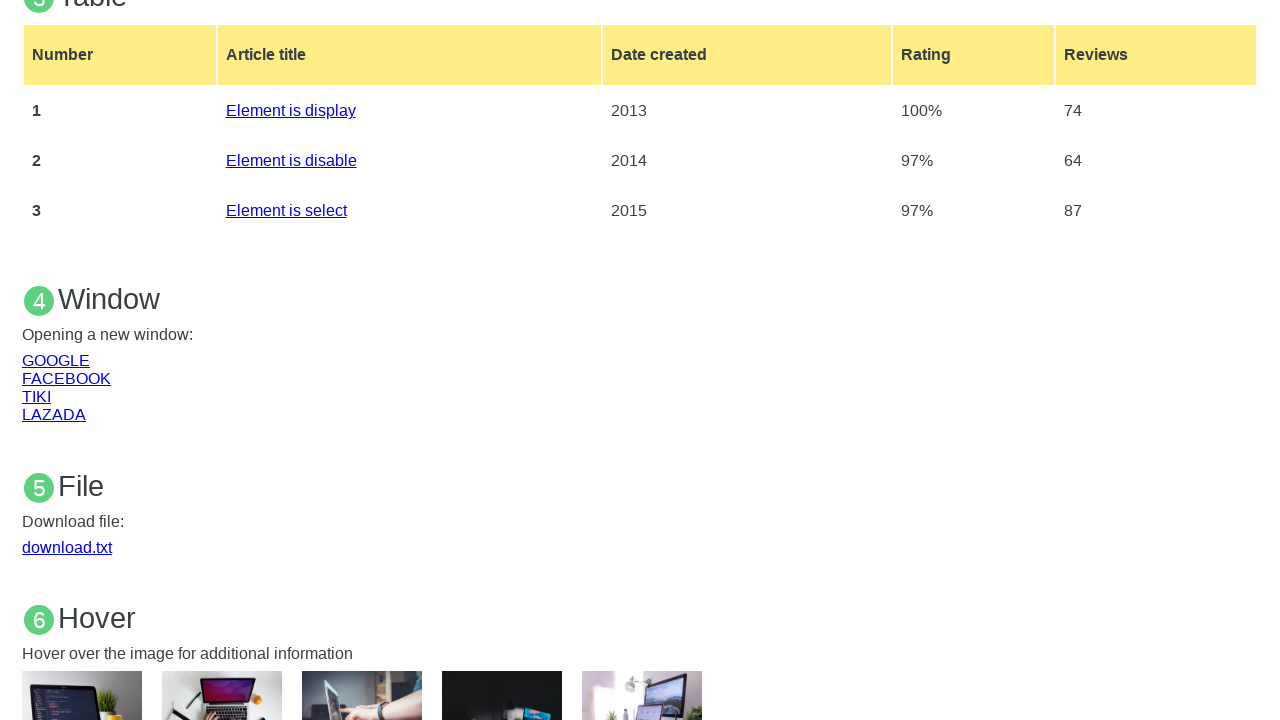

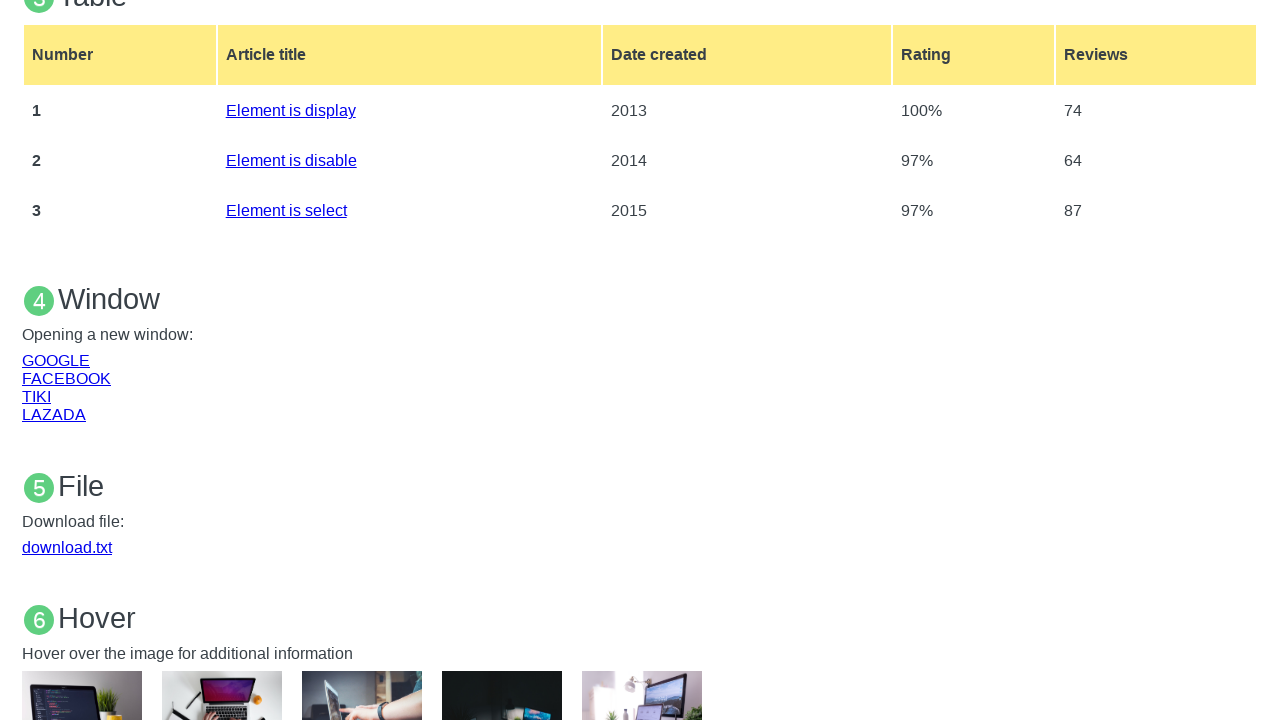